Tests HTML select dropdown by navigating to a W3Schools tryit page, verifying select options, and selecting an option by index

Starting URL: https://www.w3schools.com/tags/tryit.asp?filename=tryhtml_select

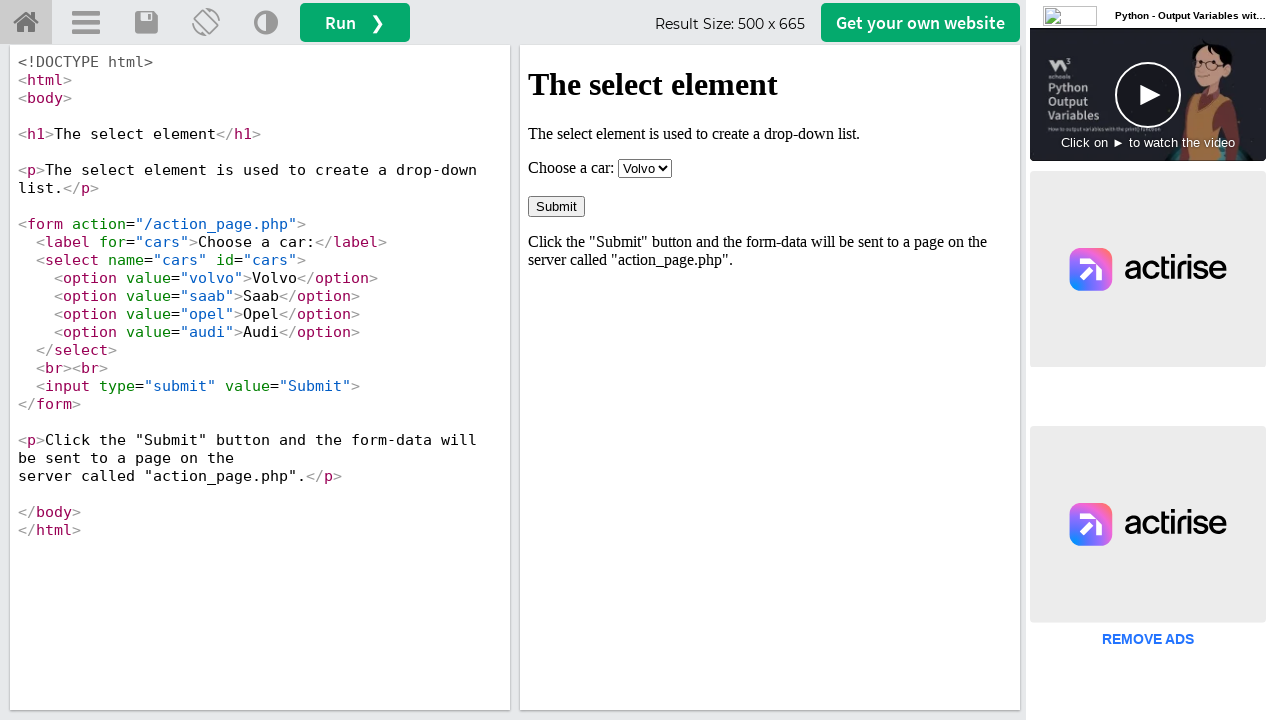

Waited for iframe to become visible
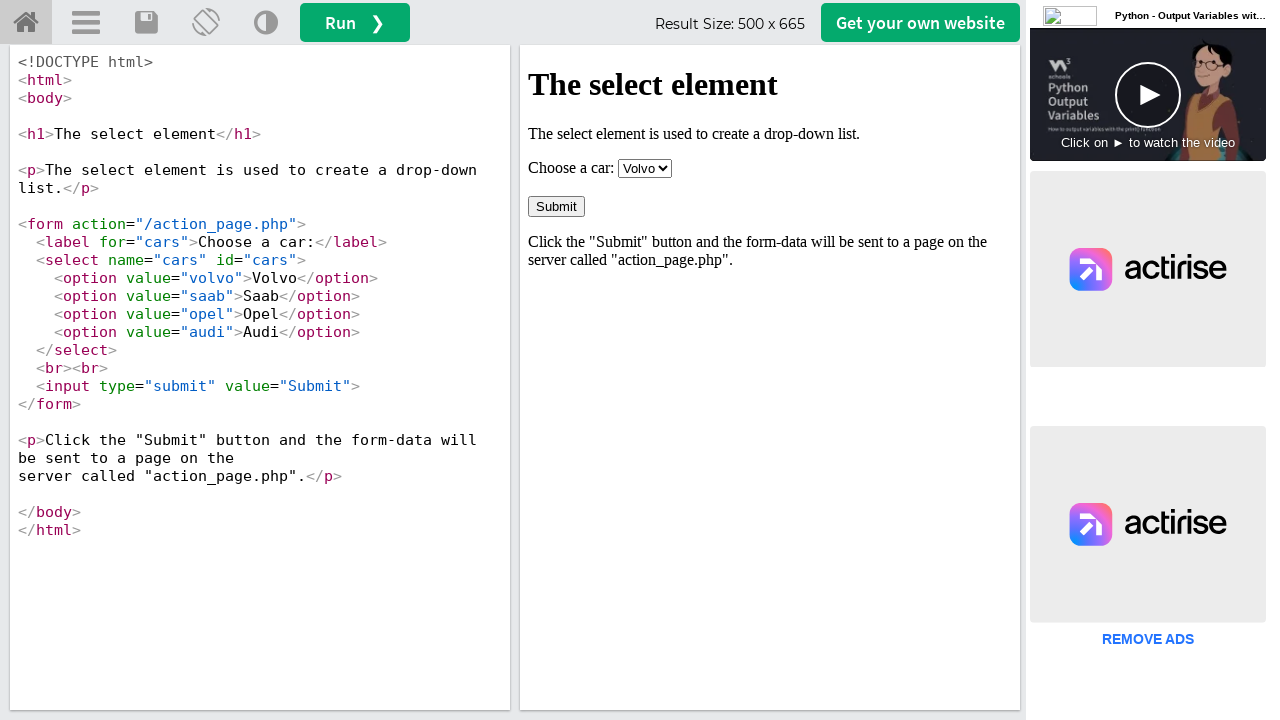

Located the iframe containing the select element
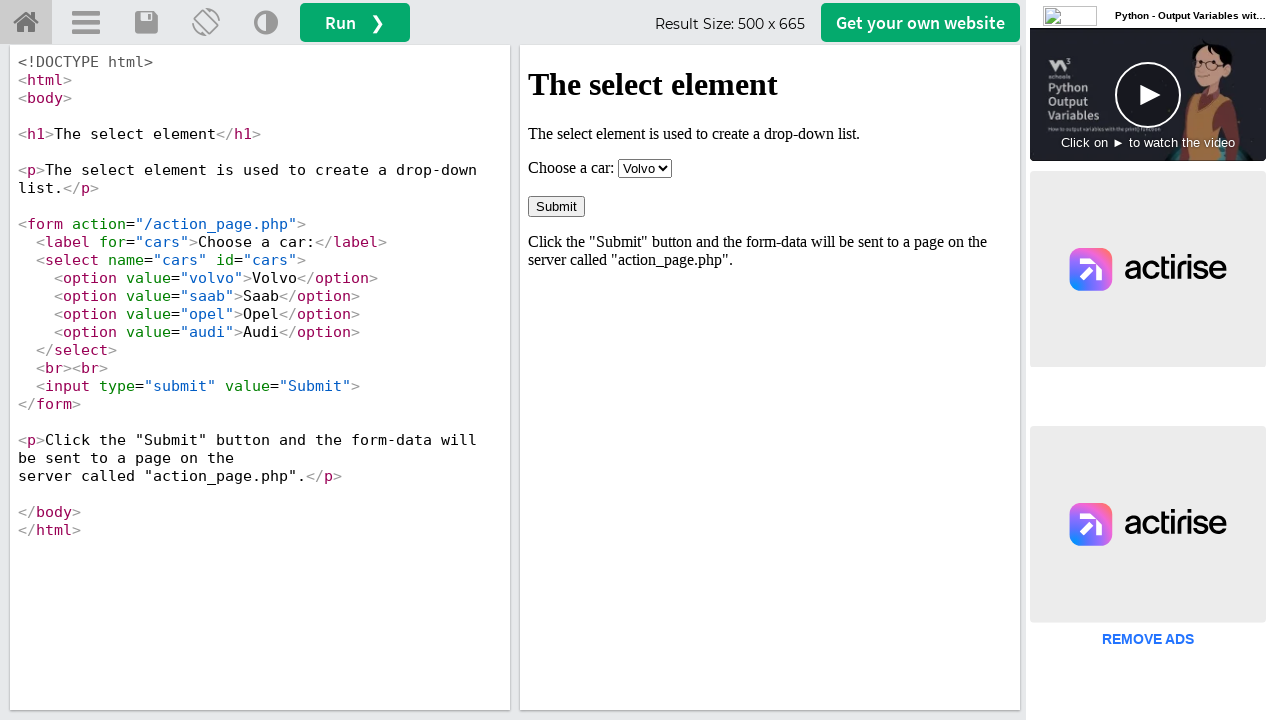

Retrieved all option elements from the select dropdown
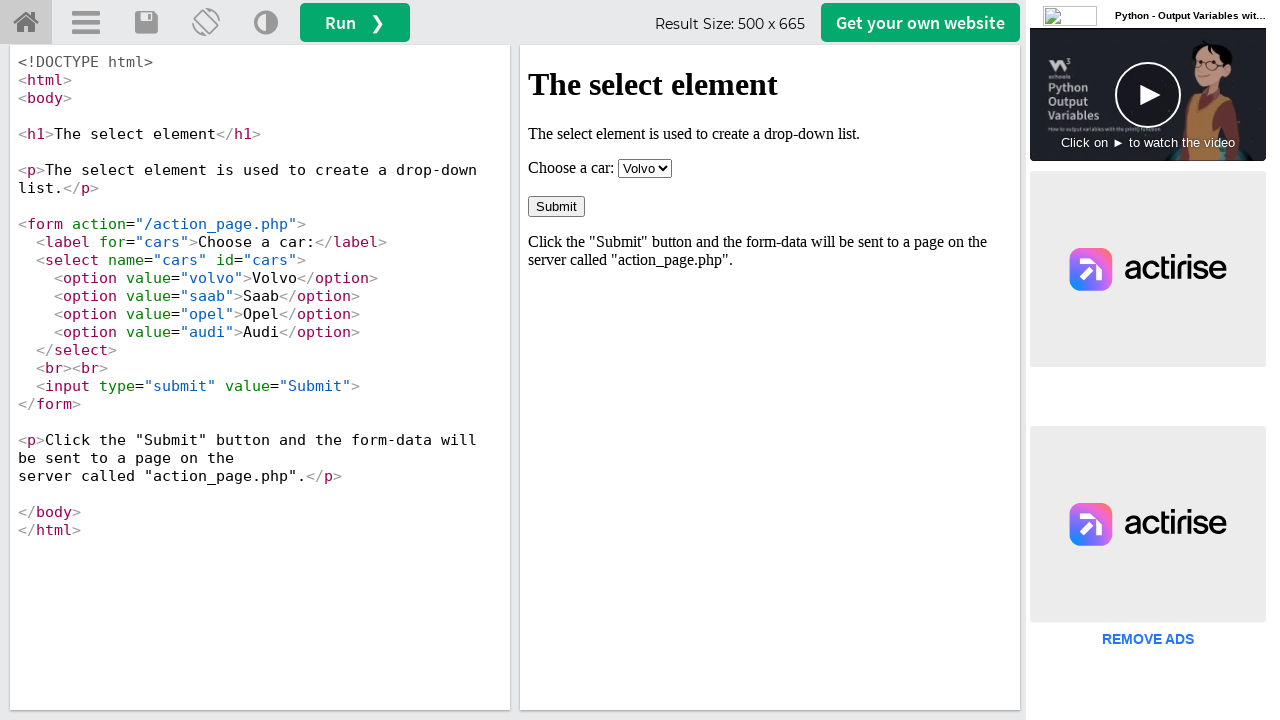

Verified select dropdown has exactly 4 options
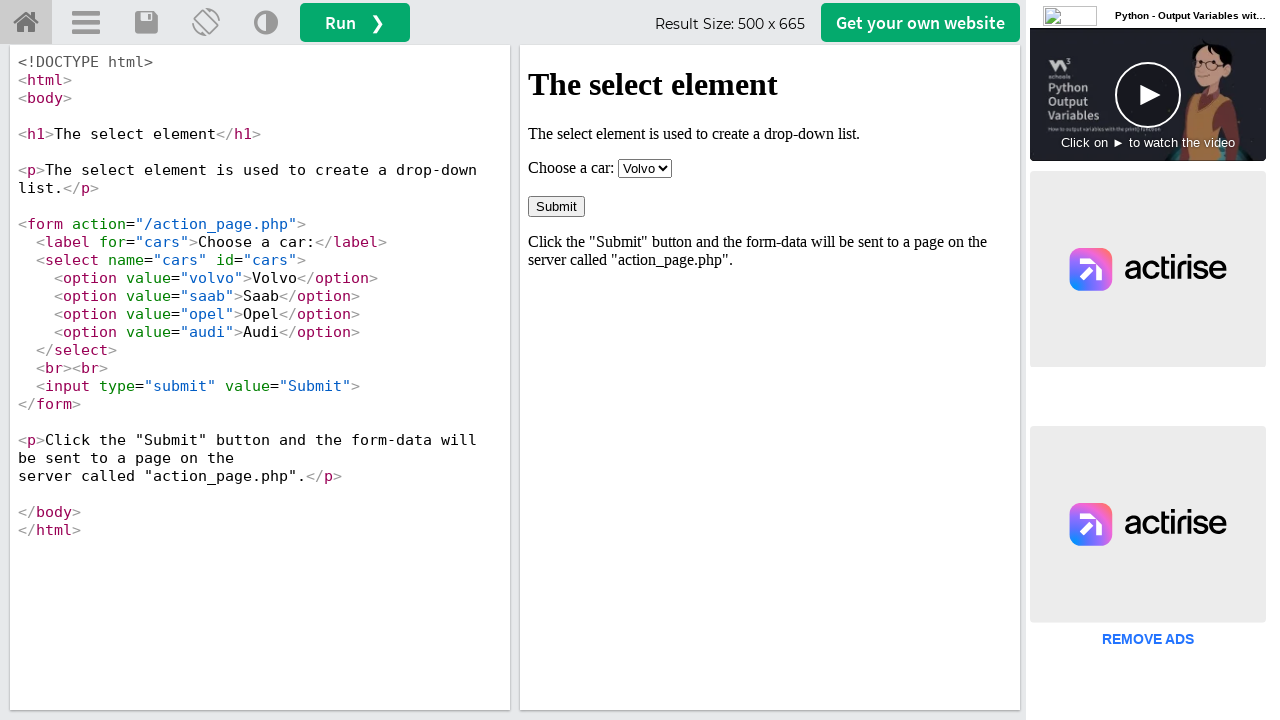

Verified first option is 'Volvo'
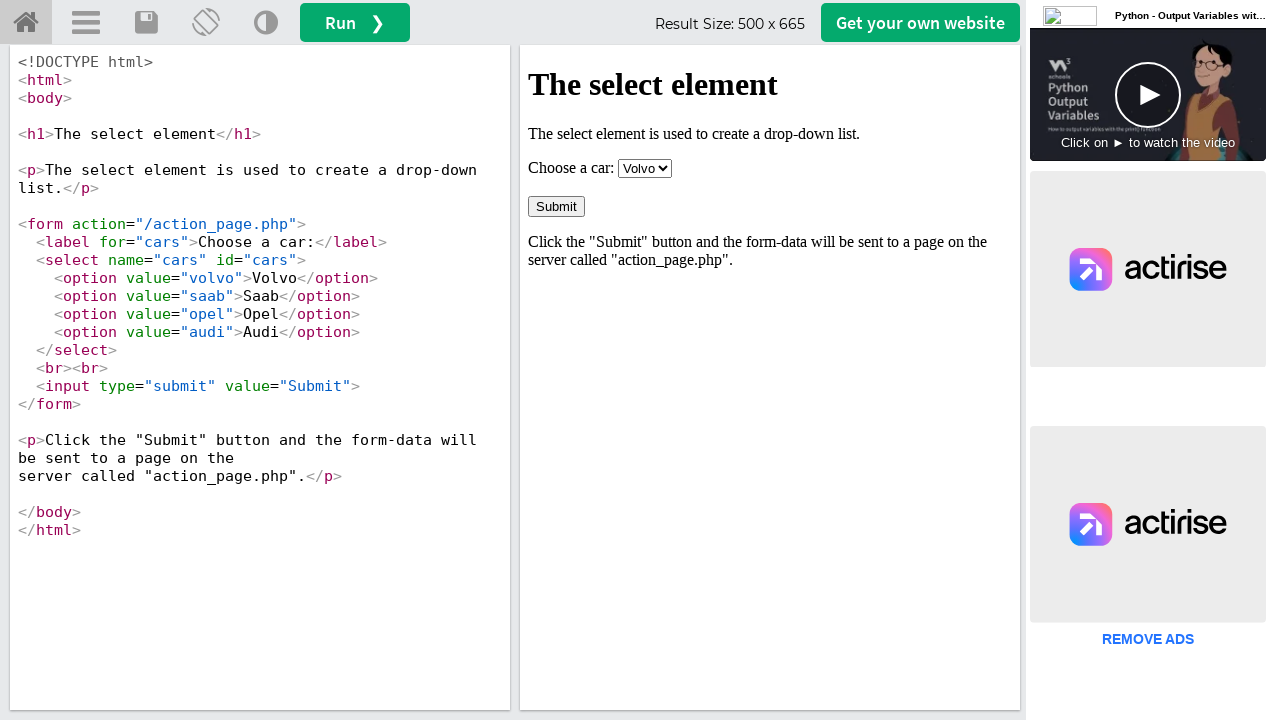

Verified second option is 'Saab'
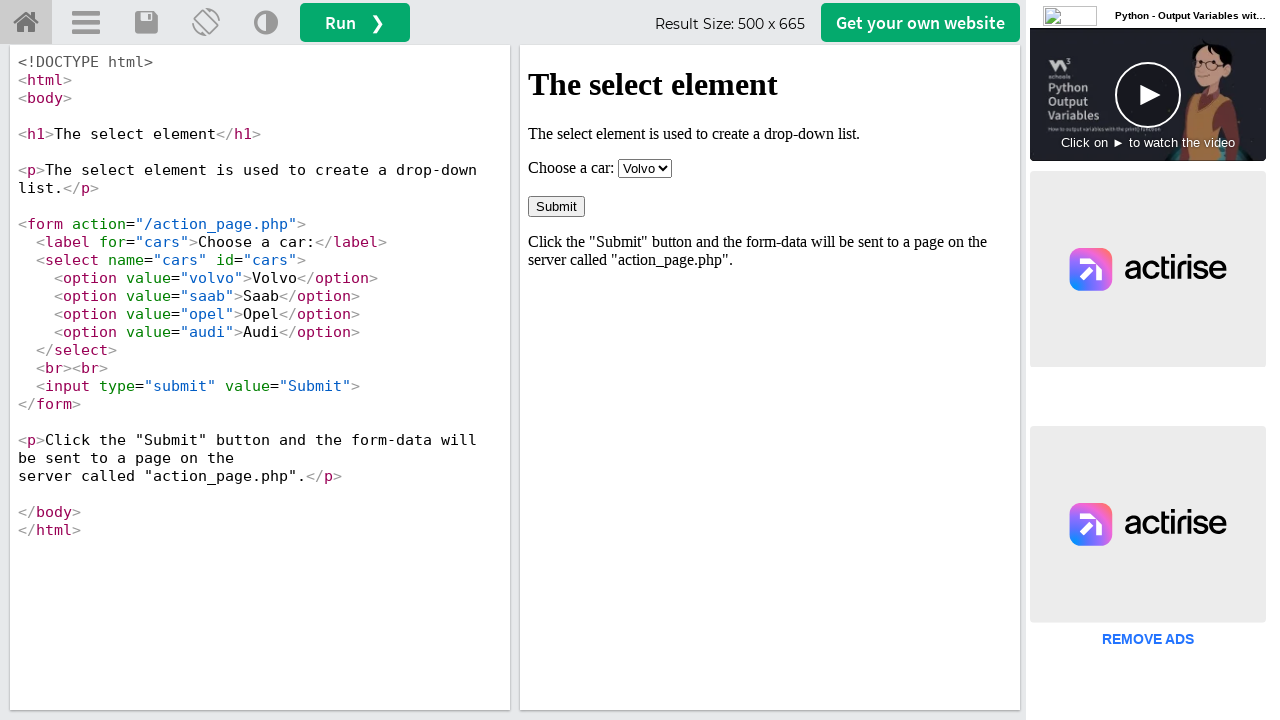

Verified third option is 'Opel'
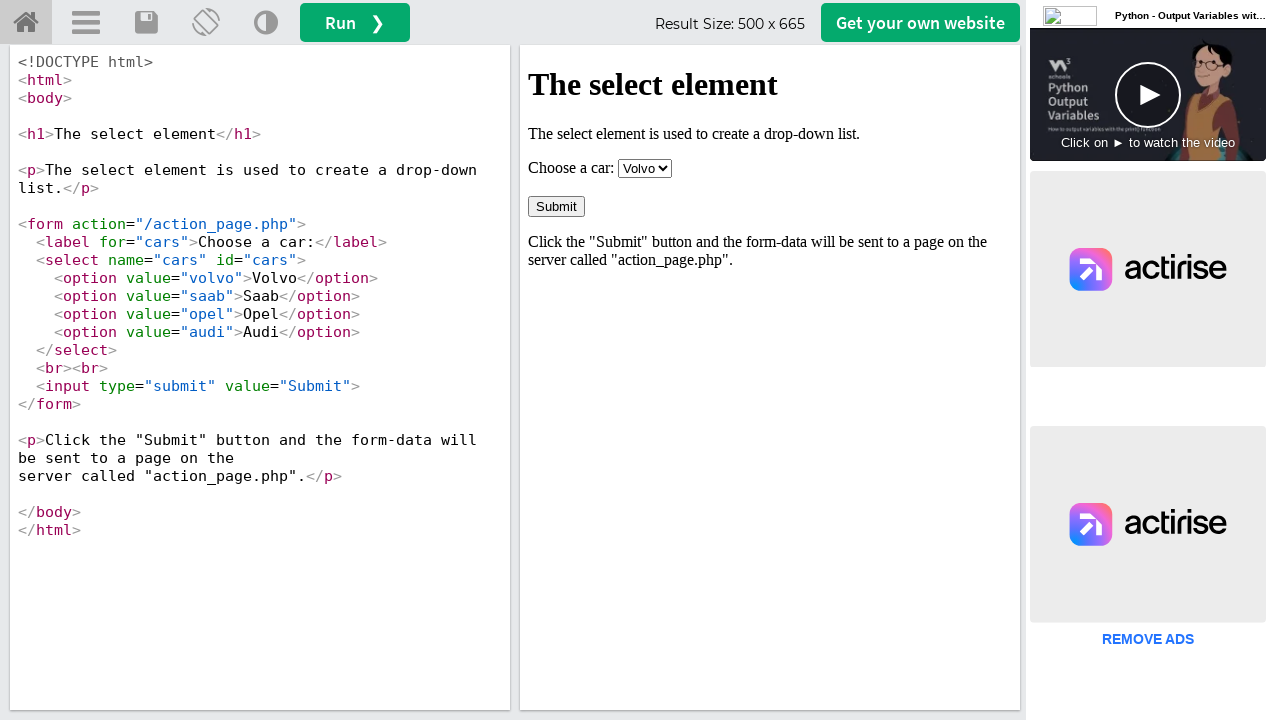

Verified fourth option is 'Audi'
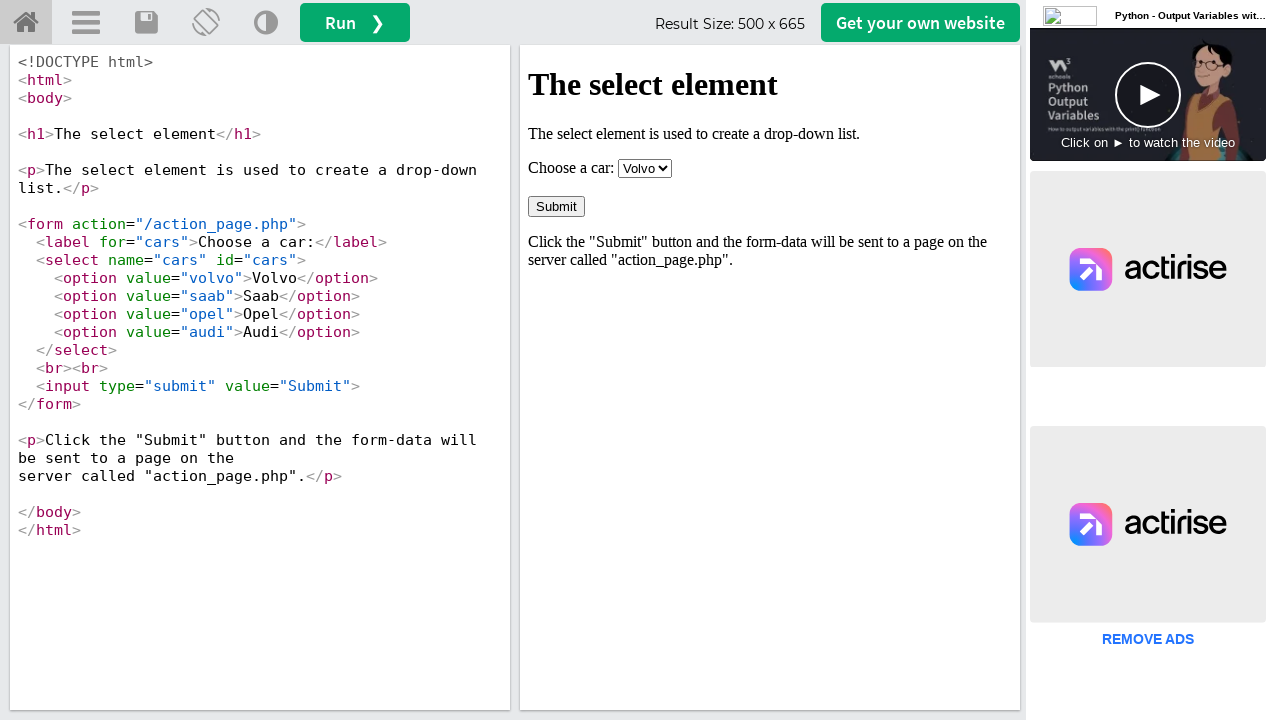

Selected the 4th option (Audi) from the dropdown by index on #iframeResult >> internal:control=enter-frame >> #cars
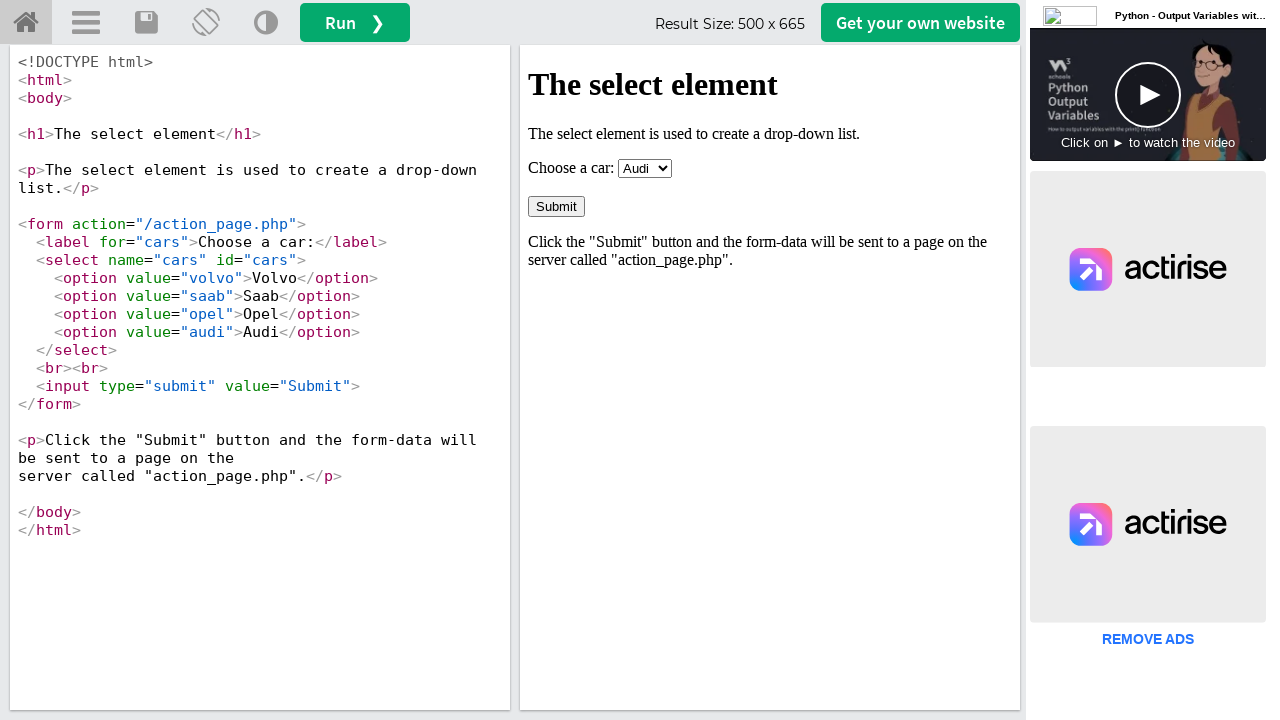

Retrieved the value of the selected option
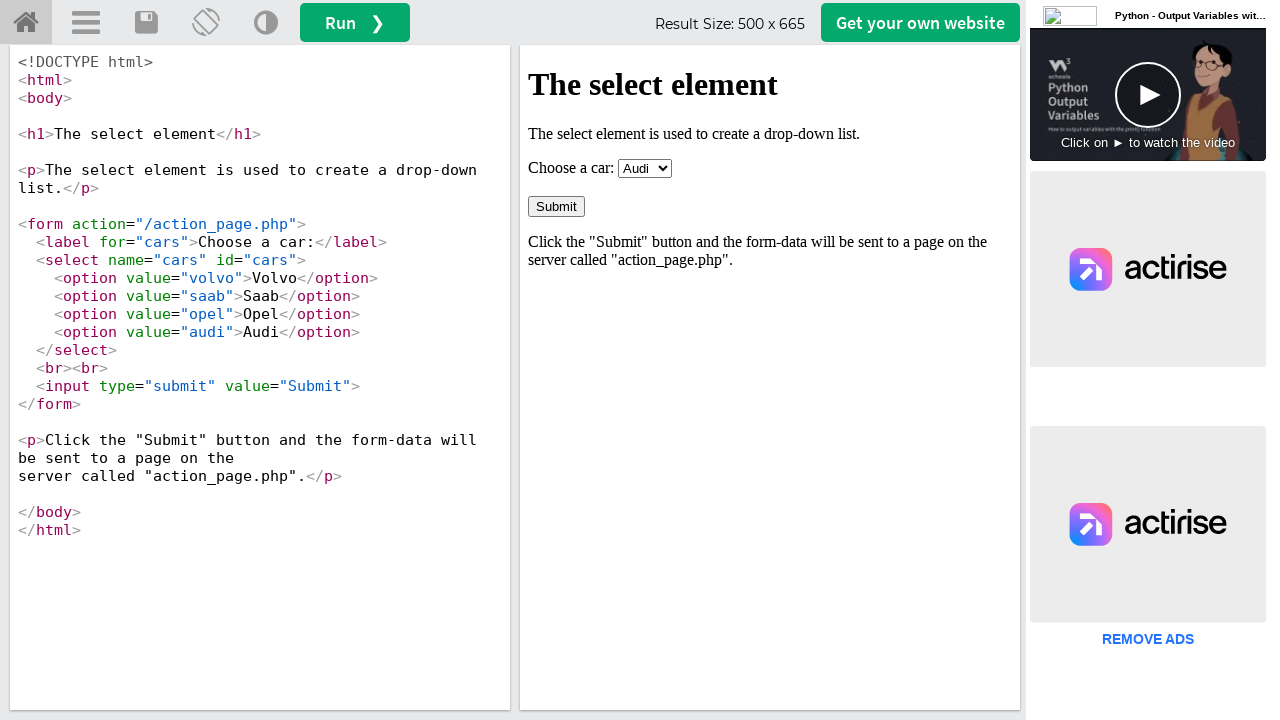

Verified the selected option value is 'audi'
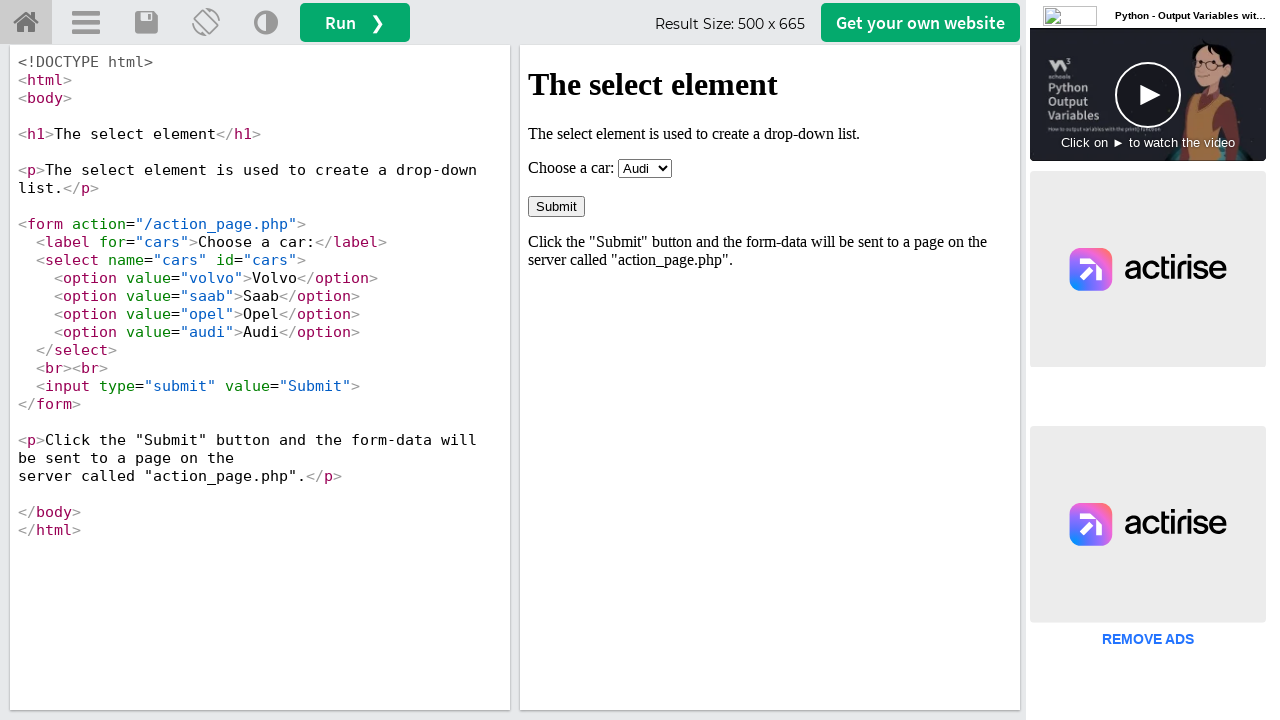

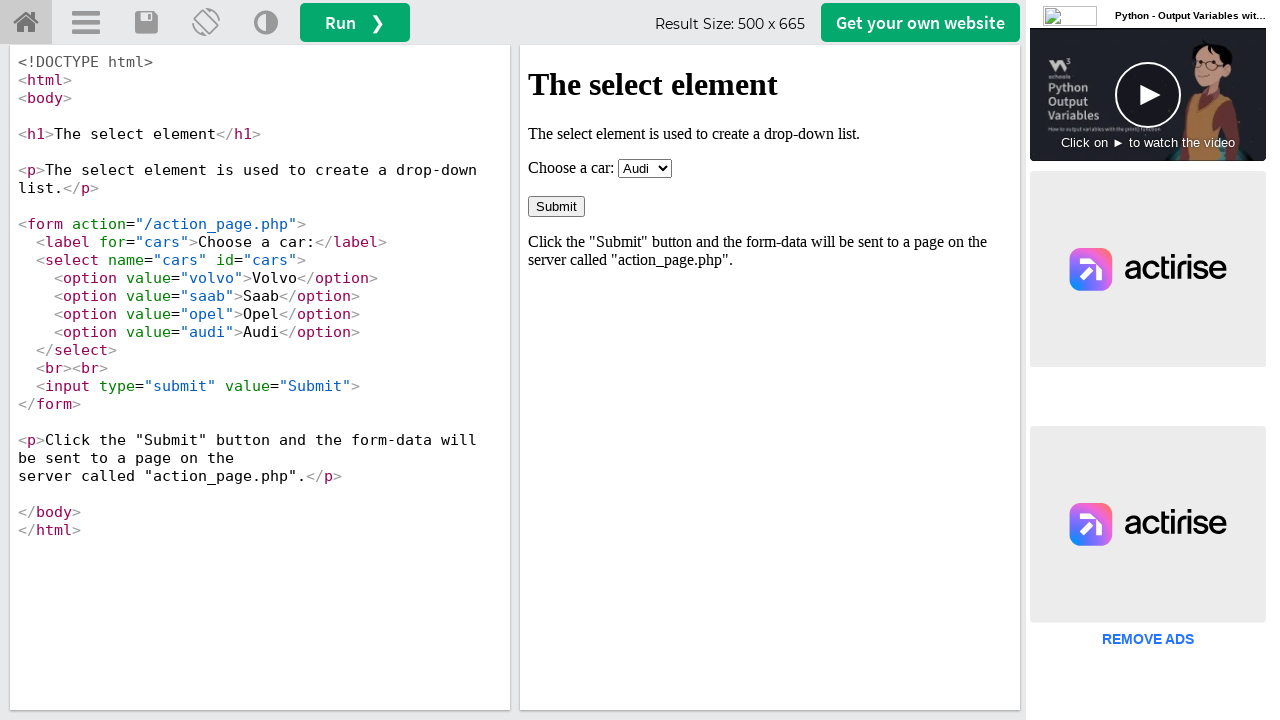